Tests that the complete-all checkbox updates state when individual items are completed or cleared

Starting URL: https://demo.playwright.dev/todomvc

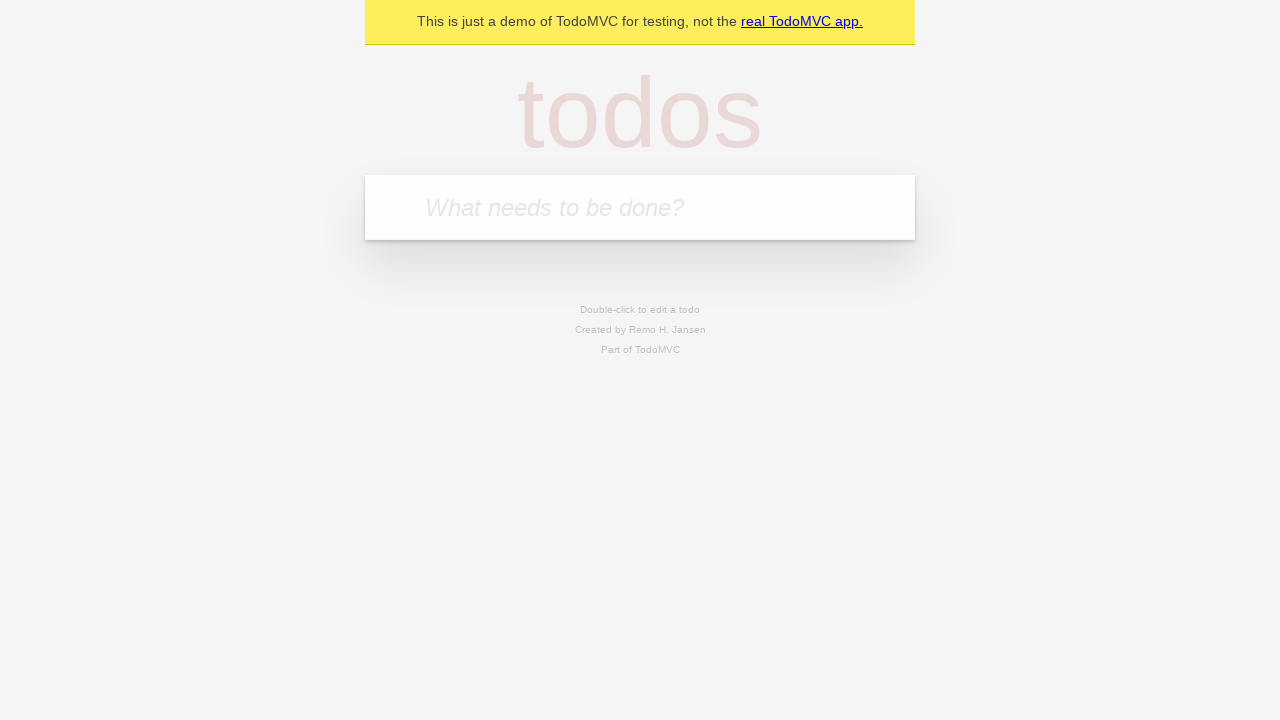

Filled todo input with 'buy some cheese' on internal:attr=[placeholder="What needs to be done?"i]
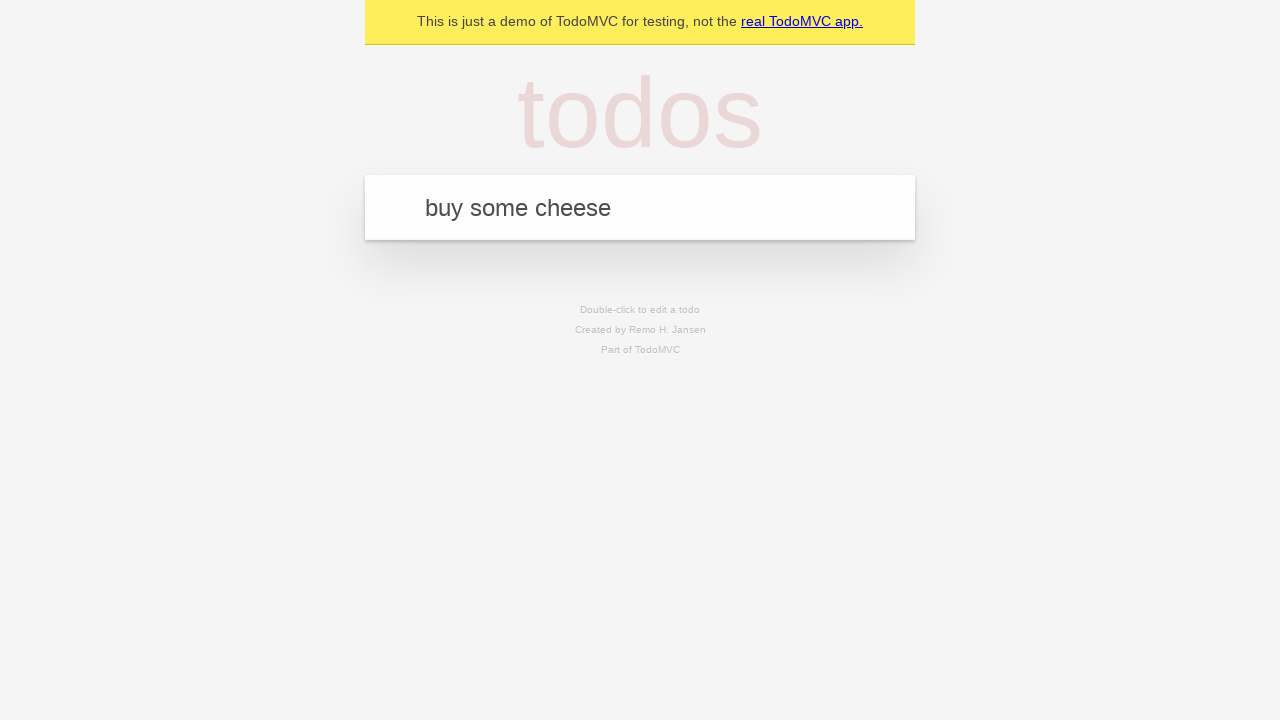

Pressed Enter to add first todo on internal:attr=[placeholder="What needs to be done?"i]
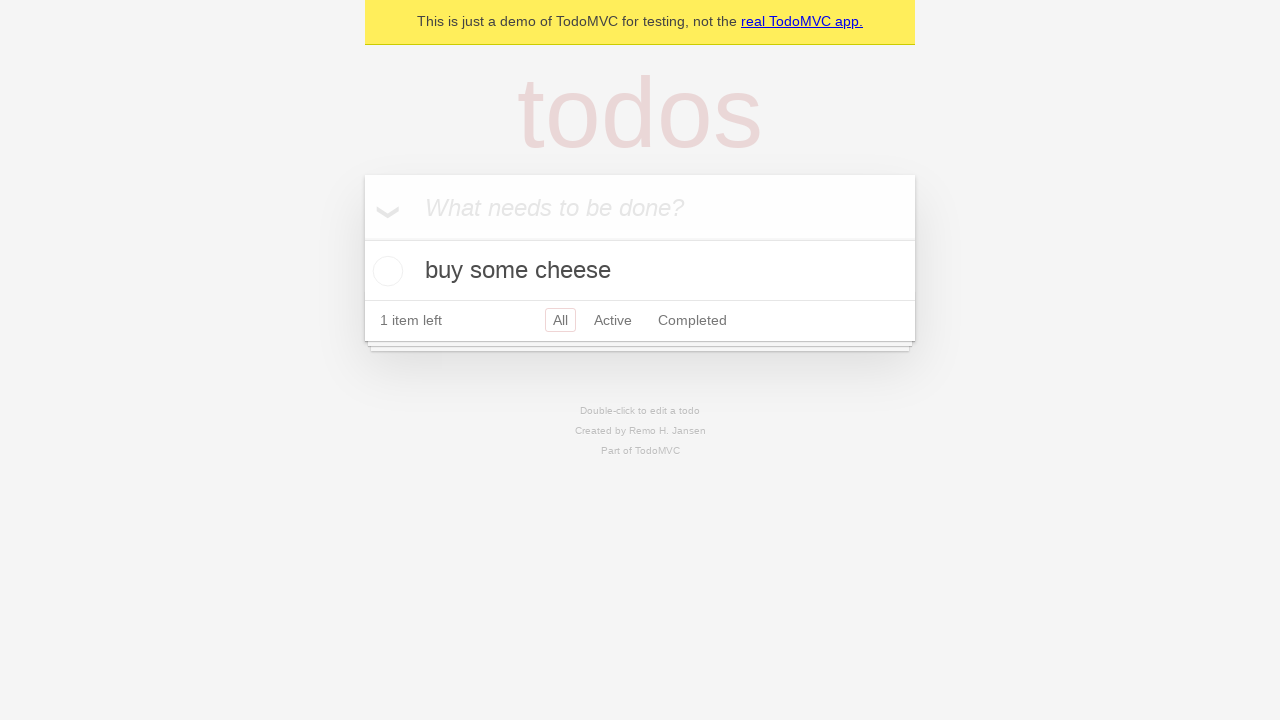

Filled todo input with 'feed the cat' on internal:attr=[placeholder="What needs to be done?"i]
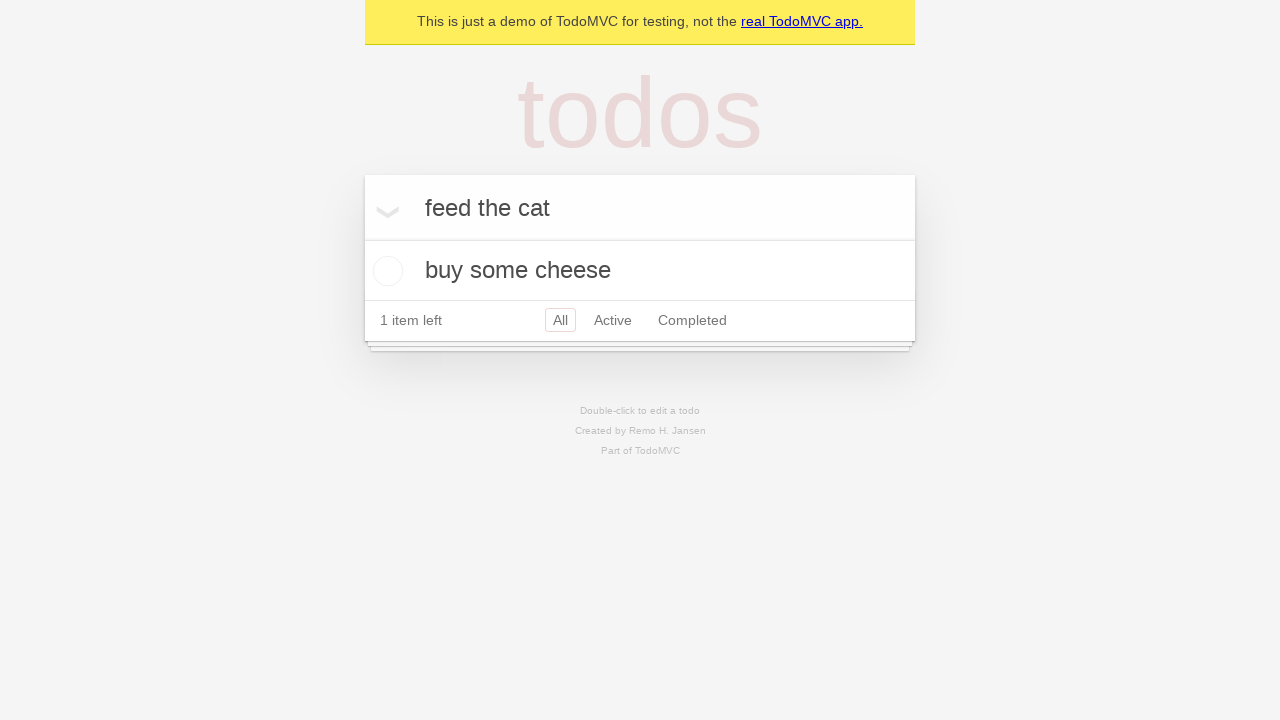

Pressed Enter to add second todo on internal:attr=[placeholder="What needs to be done?"i]
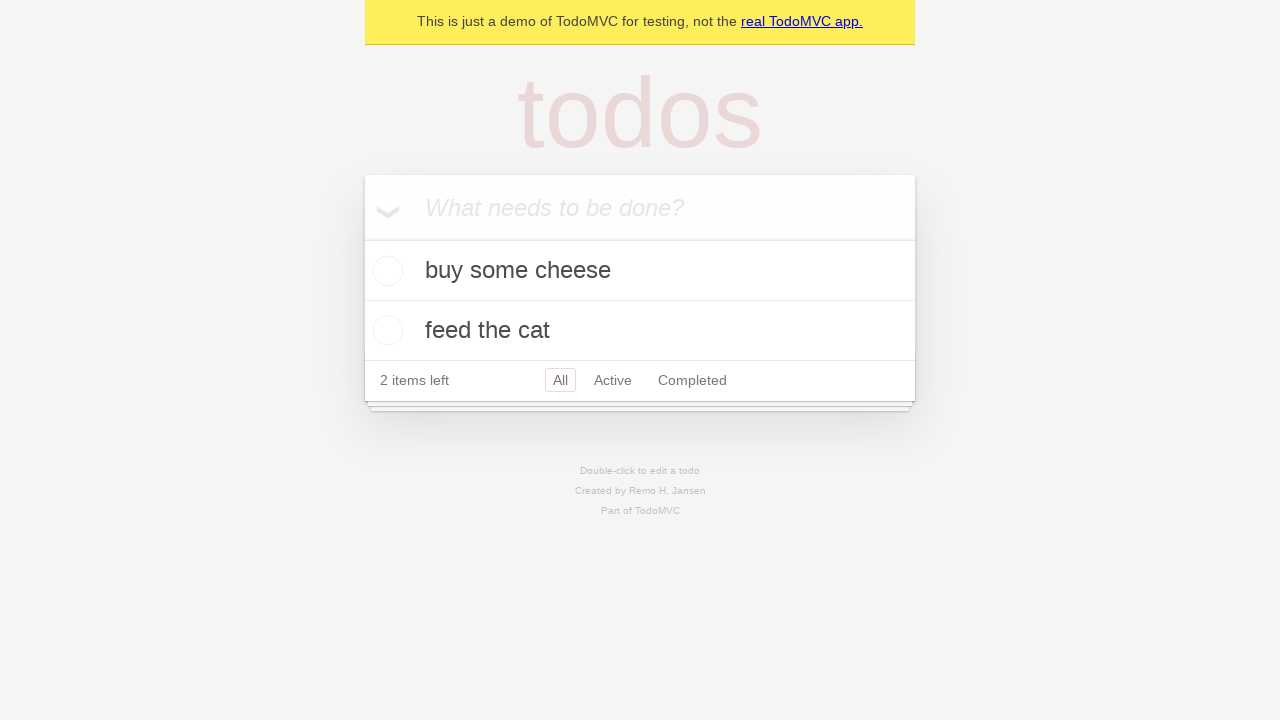

Filled todo input with 'book a doctors appointment' on internal:attr=[placeholder="What needs to be done?"i]
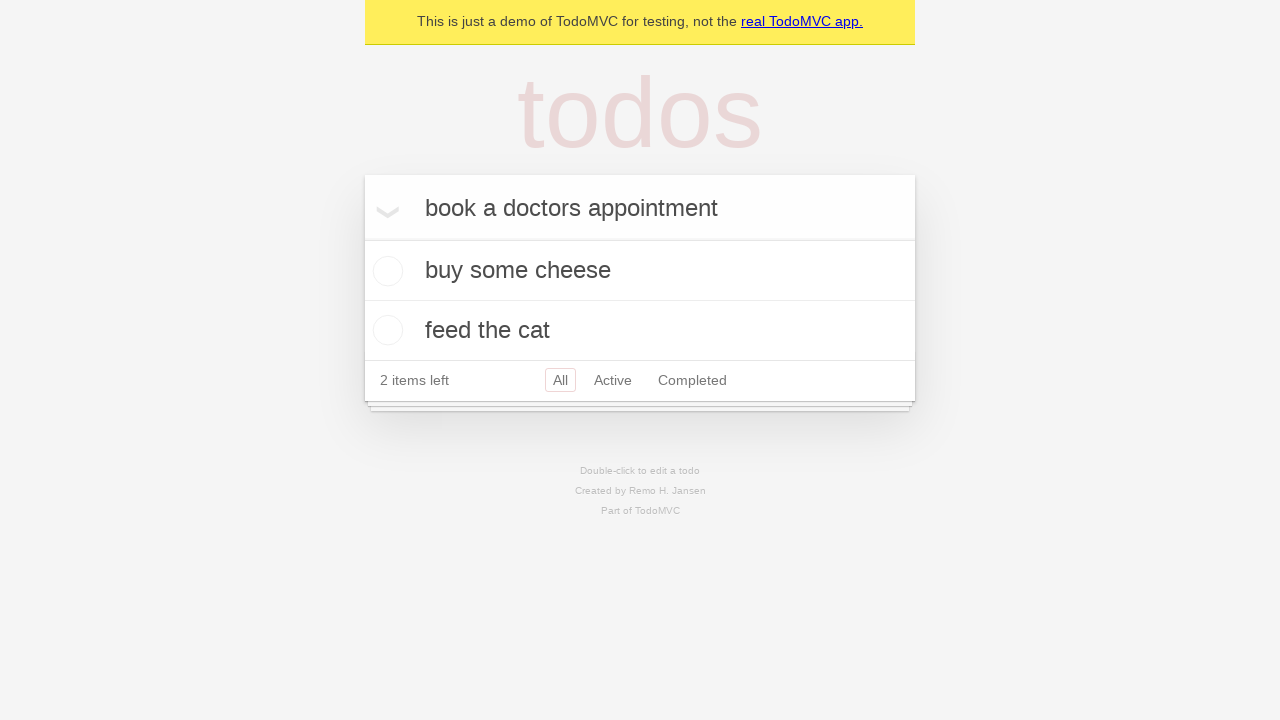

Pressed Enter to add third todo on internal:attr=[placeholder="What needs to be done?"i]
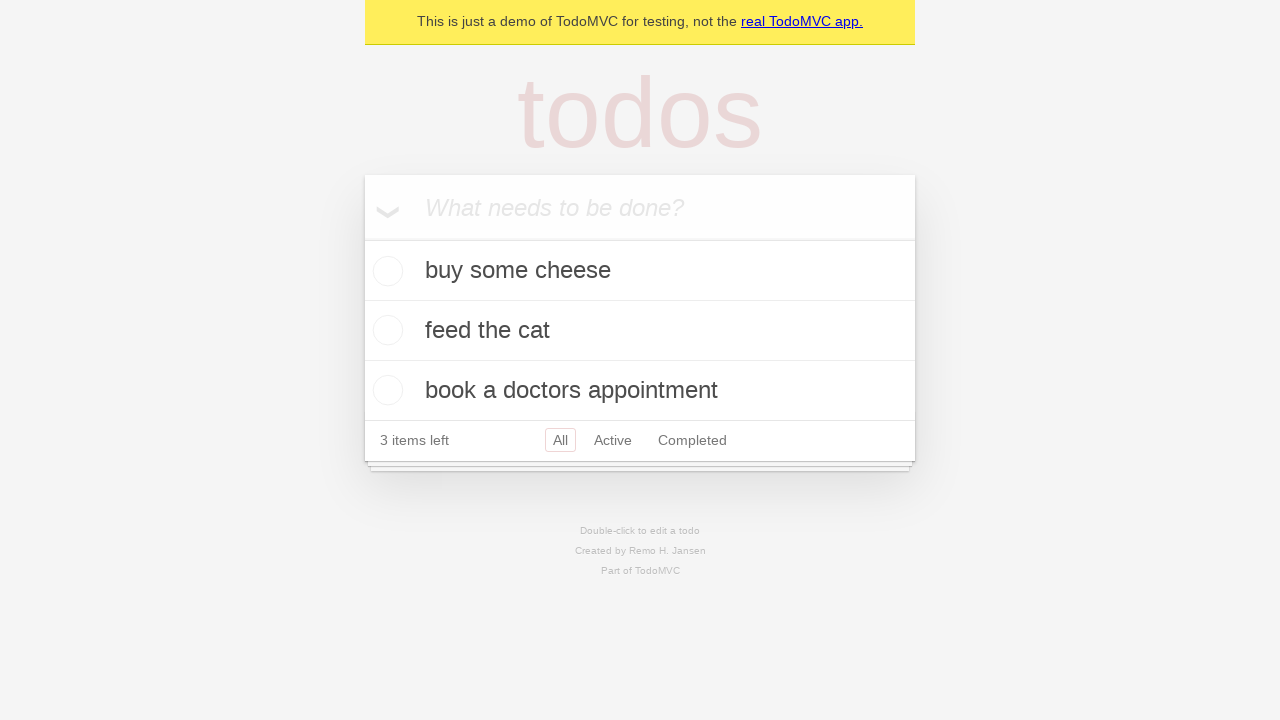

Checked the 'Mark all as complete' checkbox at (362, 238) on internal:label="Mark all as complete"i
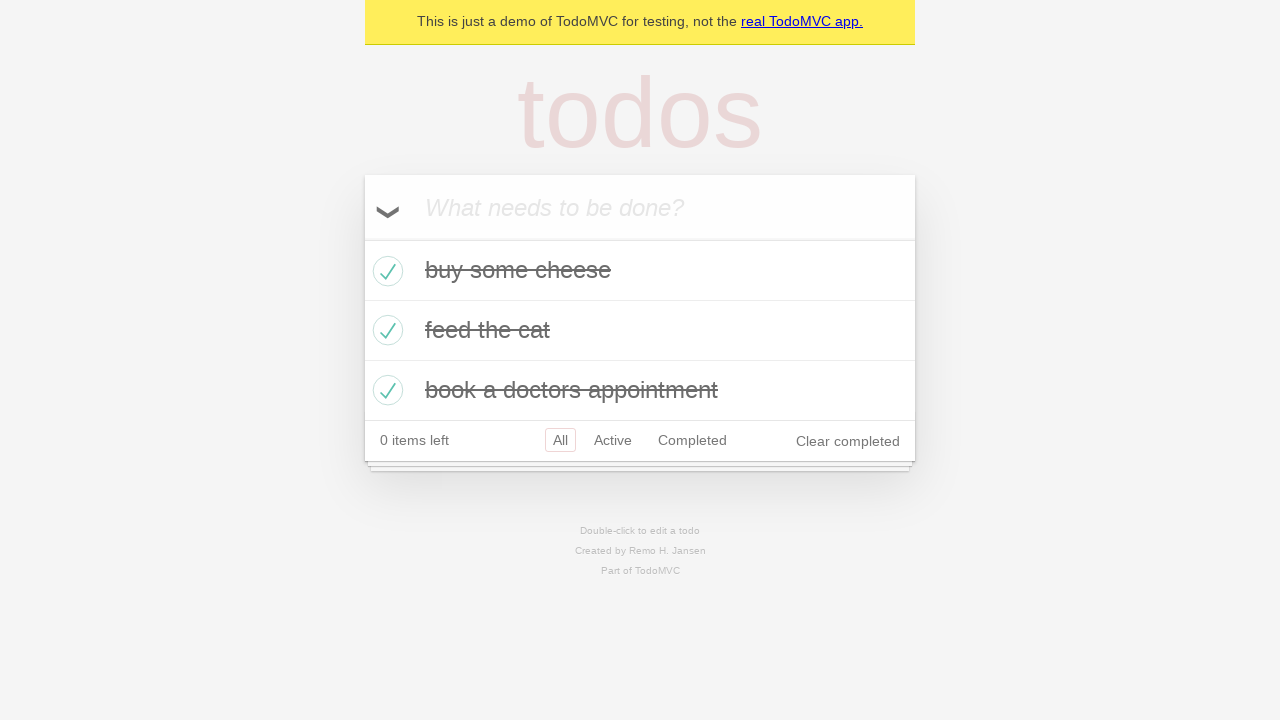

Unchecked the first todo item at (385, 271) on [data-testid='todo-item'] >> nth=0 >> internal:role=checkbox
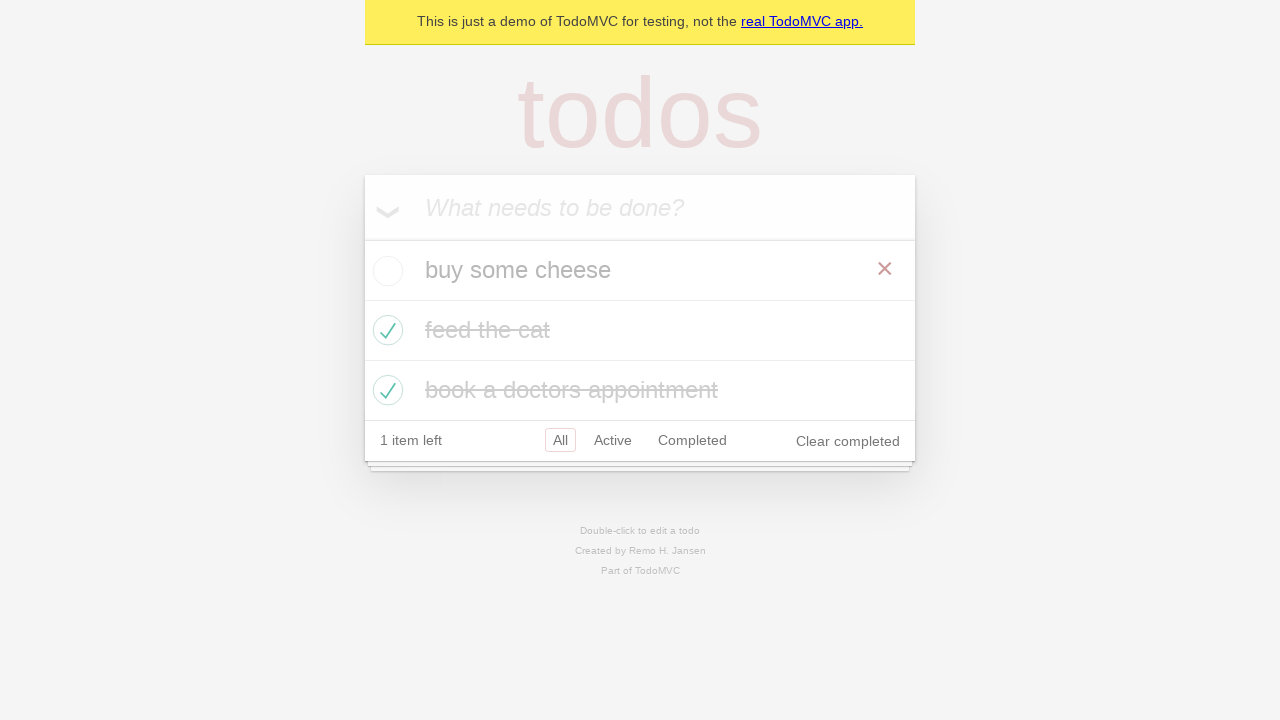

Rechecked the first todo item at (385, 271) on [data-testid='todo-item'] >> nth=0 >> internal:role=checkbox
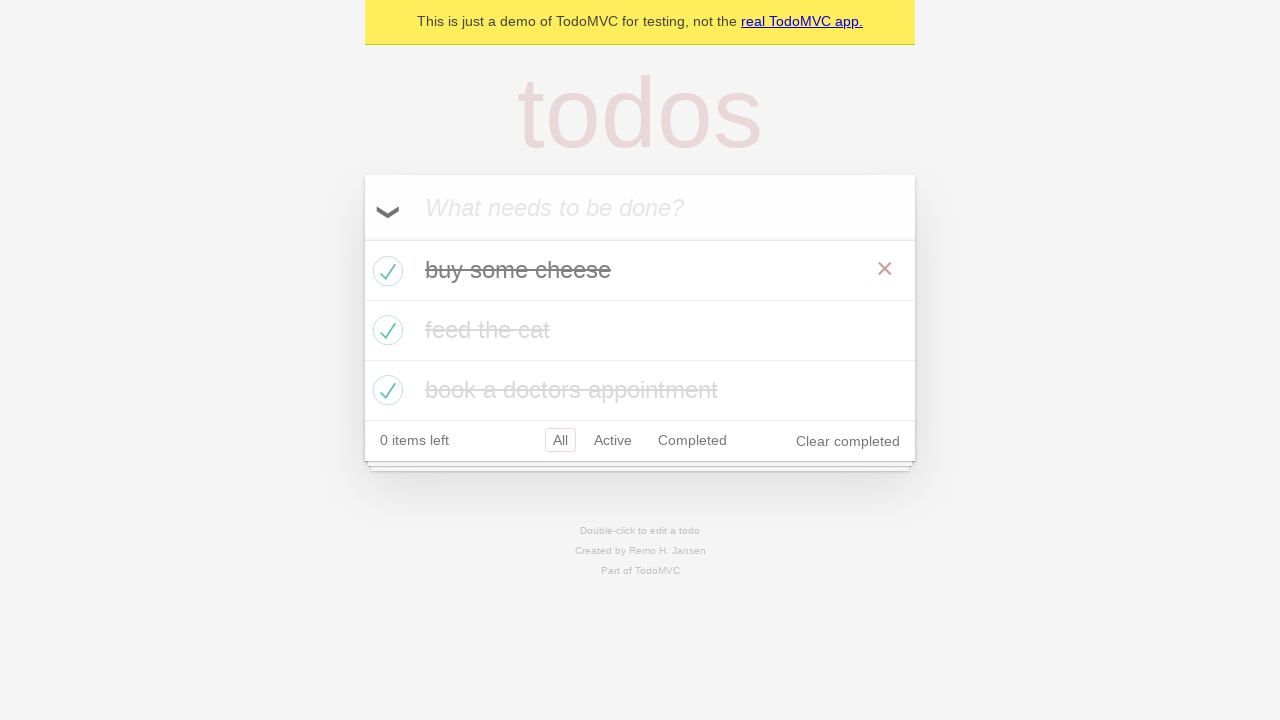

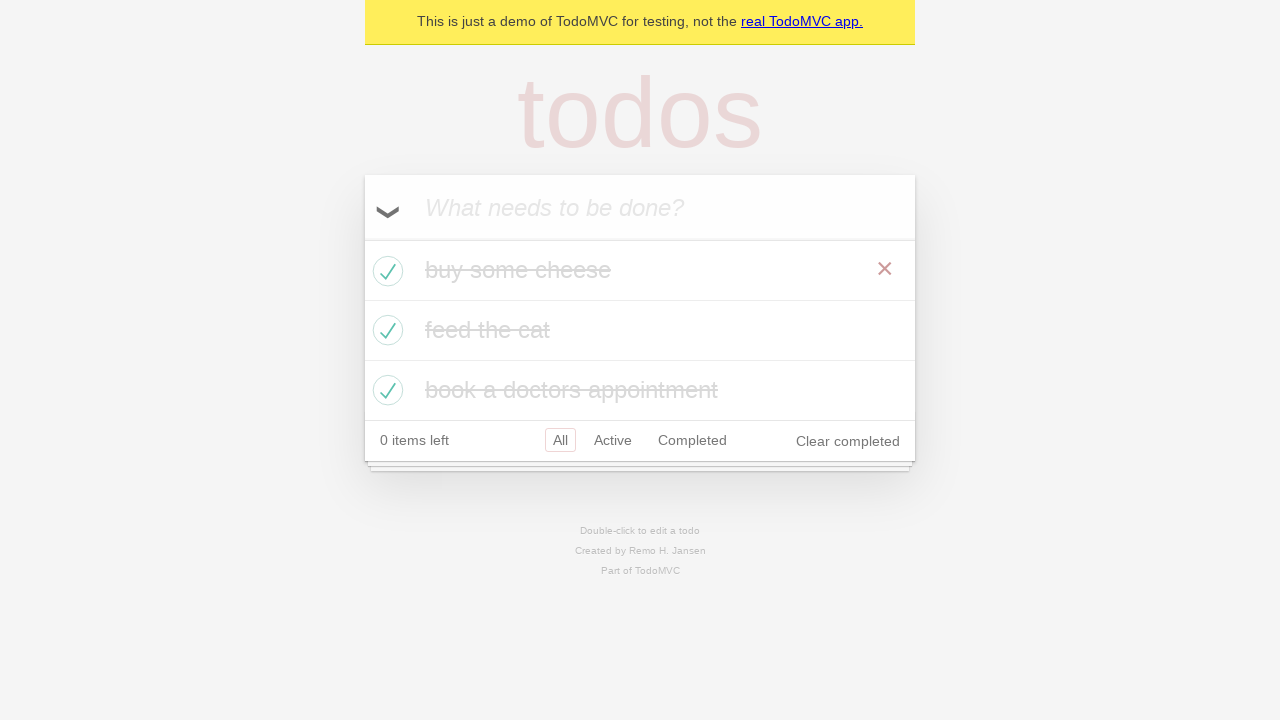